Tests hover functionality by hovering over the Submit button on a practice form

Starting URL: https://demoqa.com/automation-practice-form

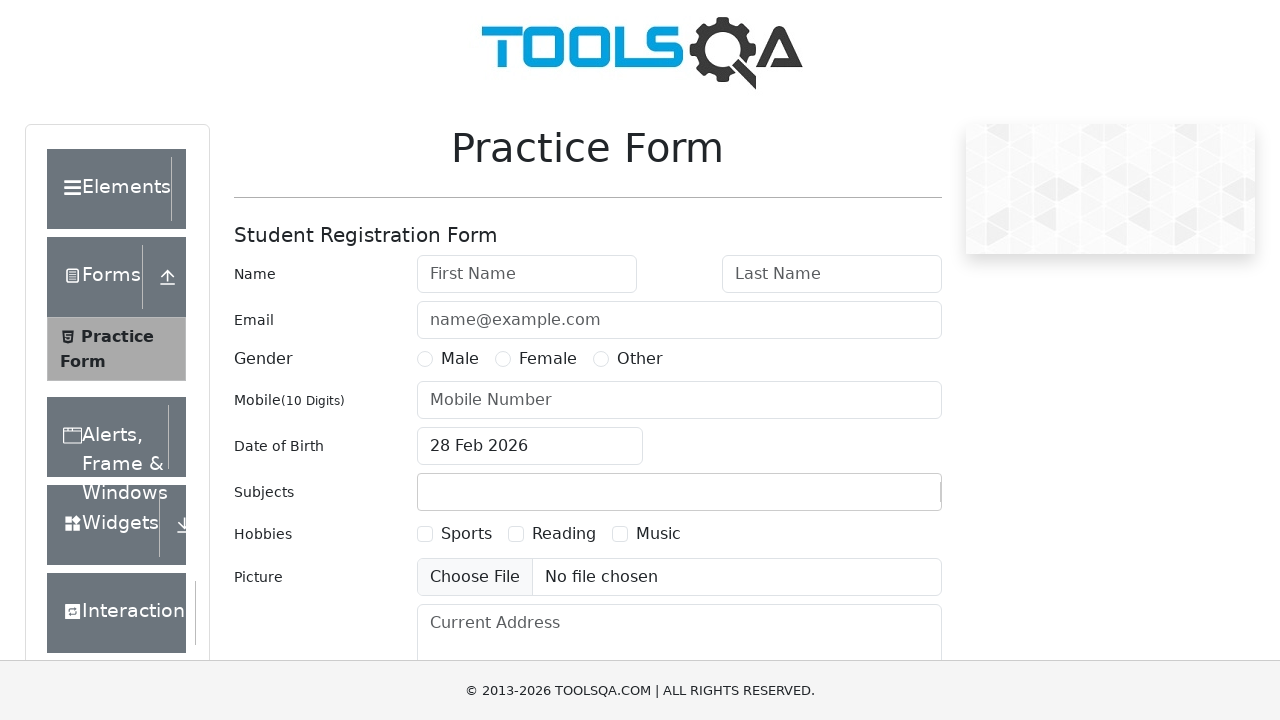

Hovered over Submit button on practice form at (885, 499) on internal:text="Submit"i
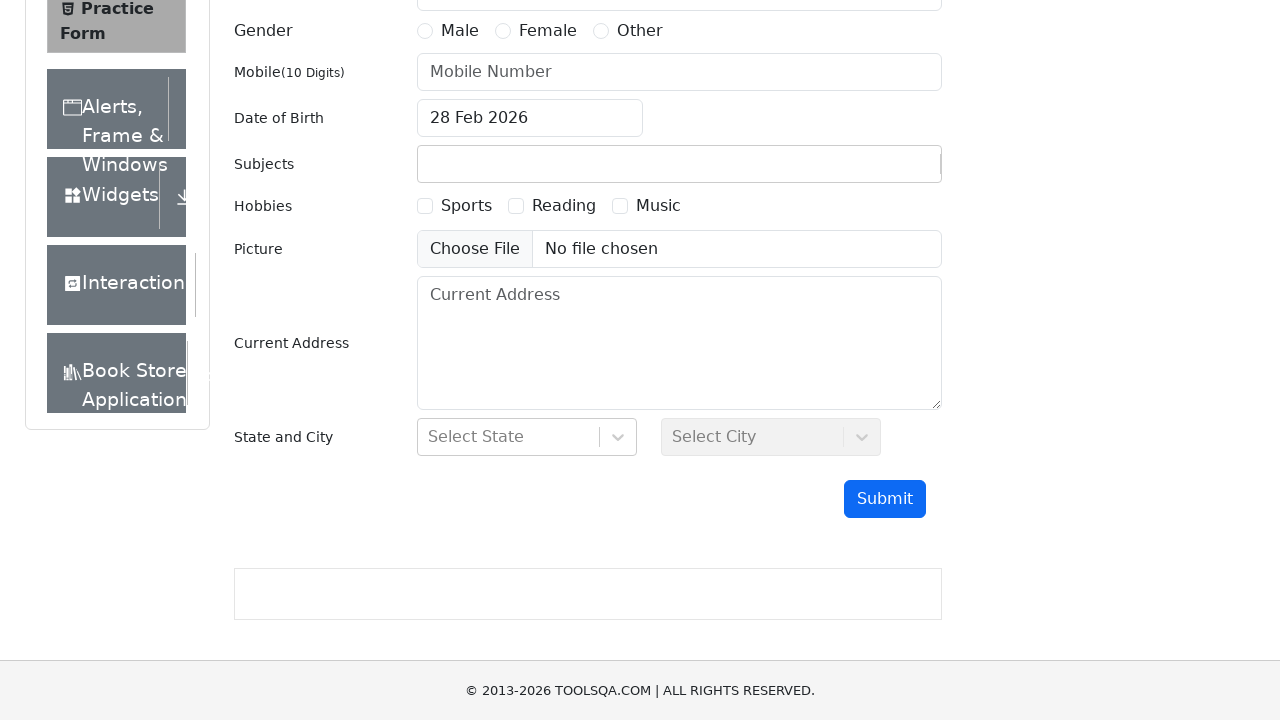

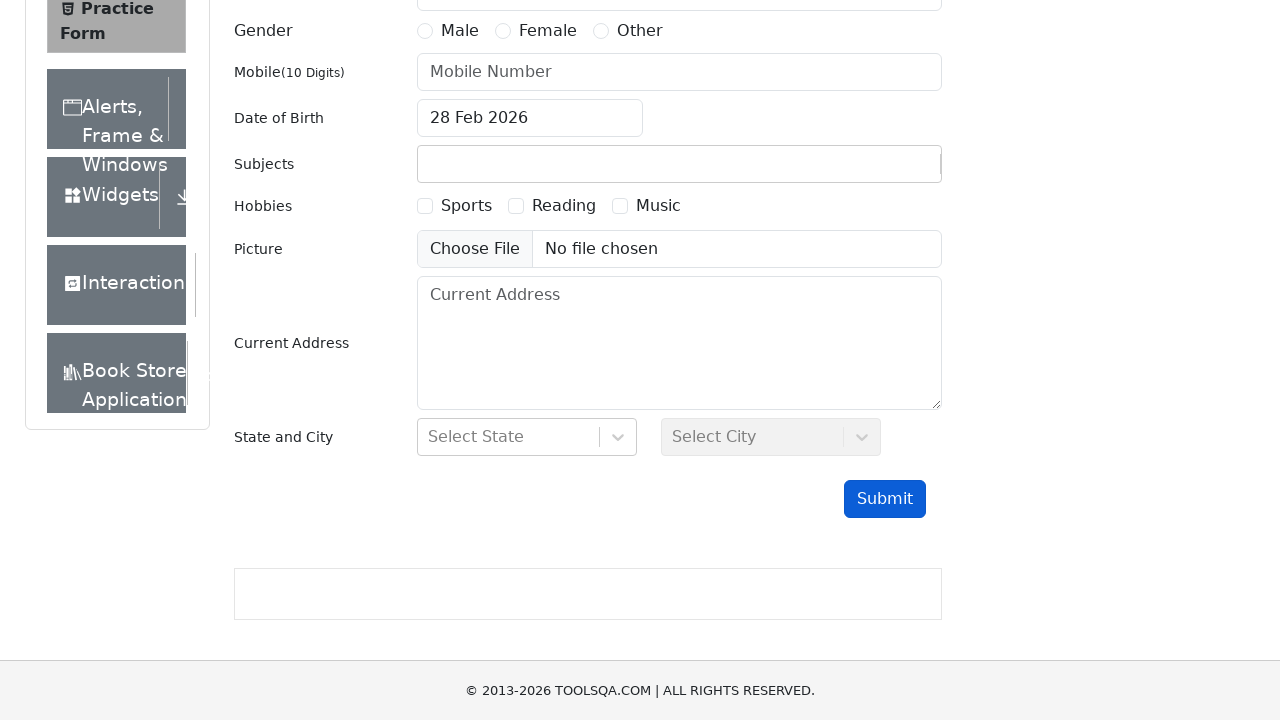